Tests the search functionality on Labirint.ru bookstore by searching for Python books

Starting URL: https://www.labirint.ru

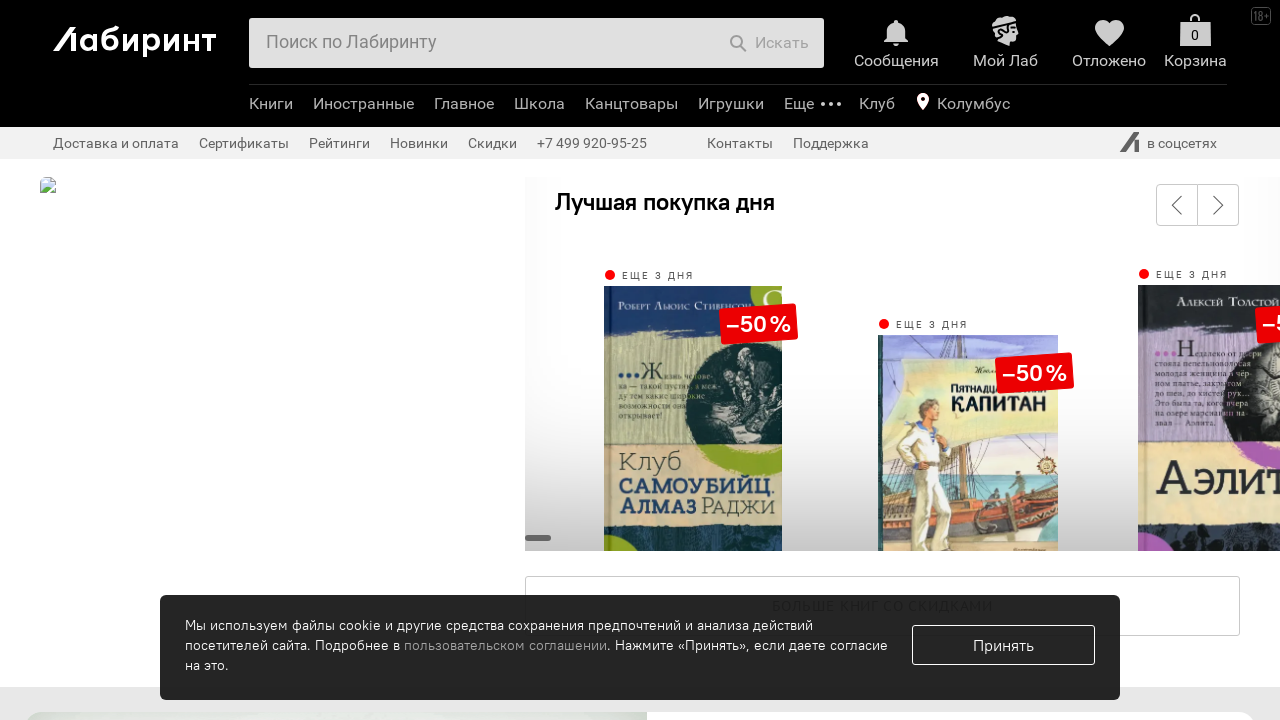

Filled search field with 'Python' on #search-field
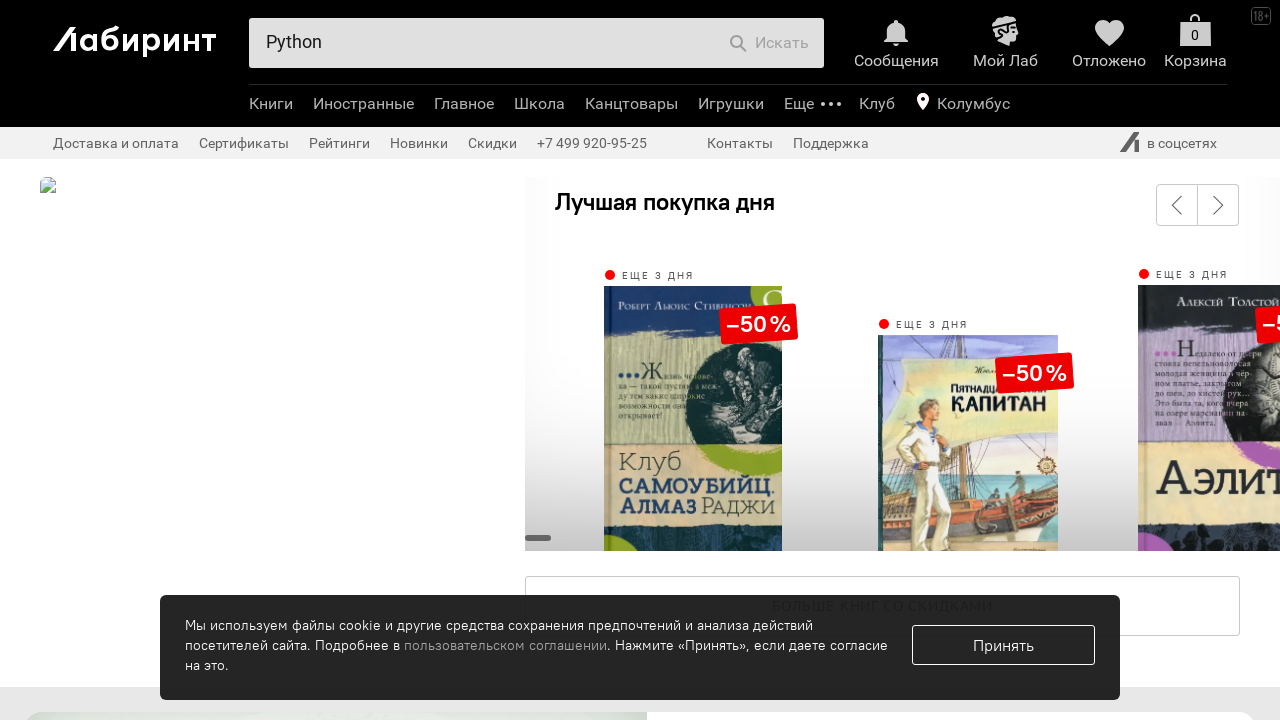

Pressed Enter to submit search for Python books on #search-field
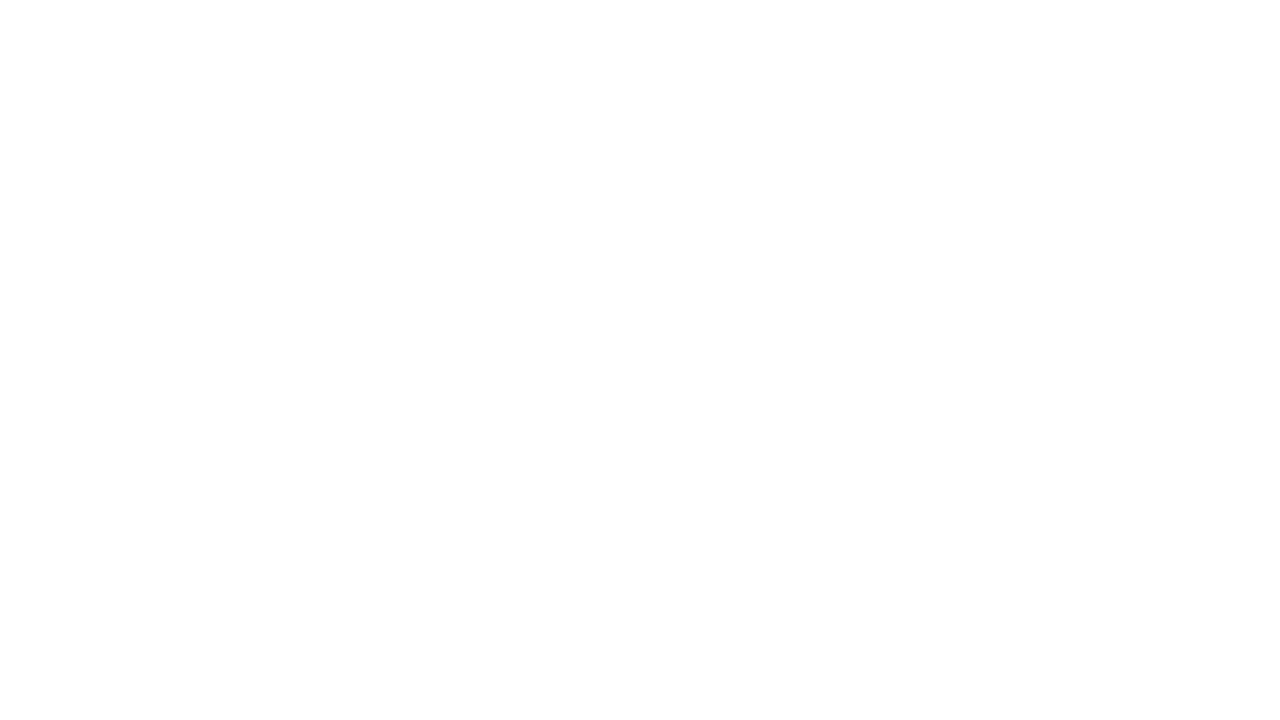

Search results loaded and network became idle
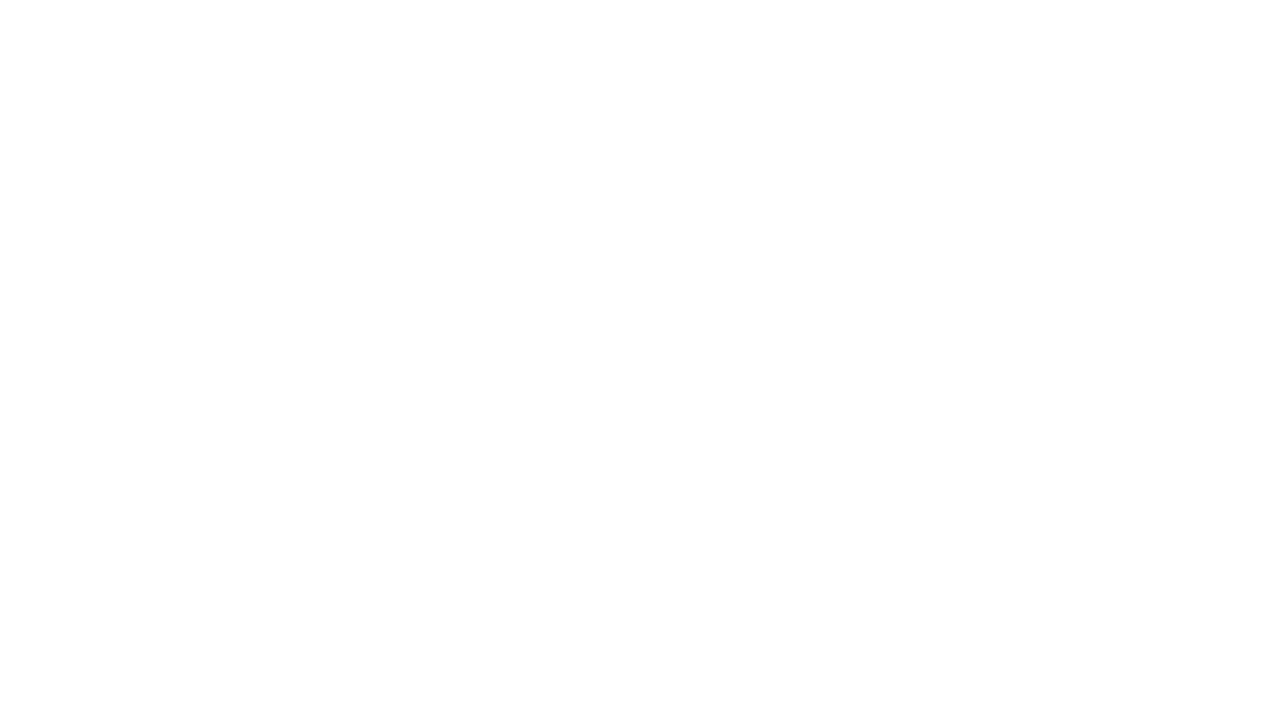

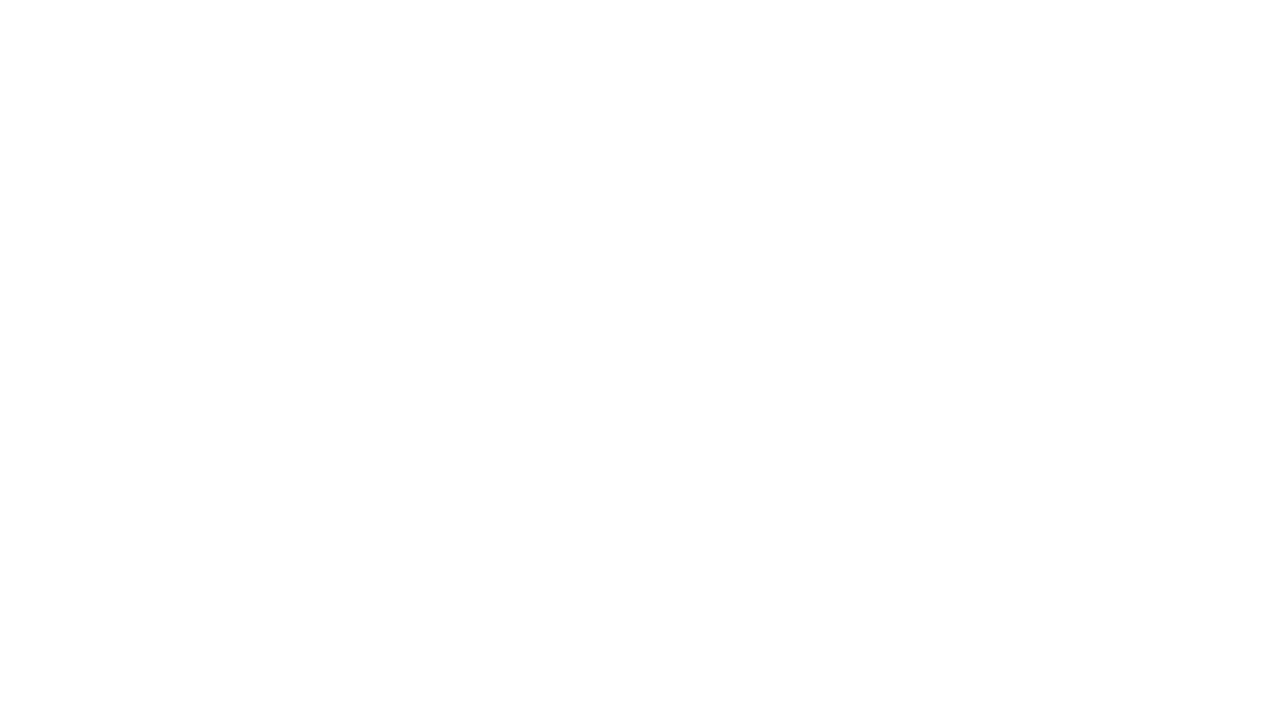